Tests viewing detailed recipe information by navigating to recipes, clicking on the first recipe, and verifying Ingredients and Method sections are displayed

Starting URL: https://www.woolworths.co.nz/

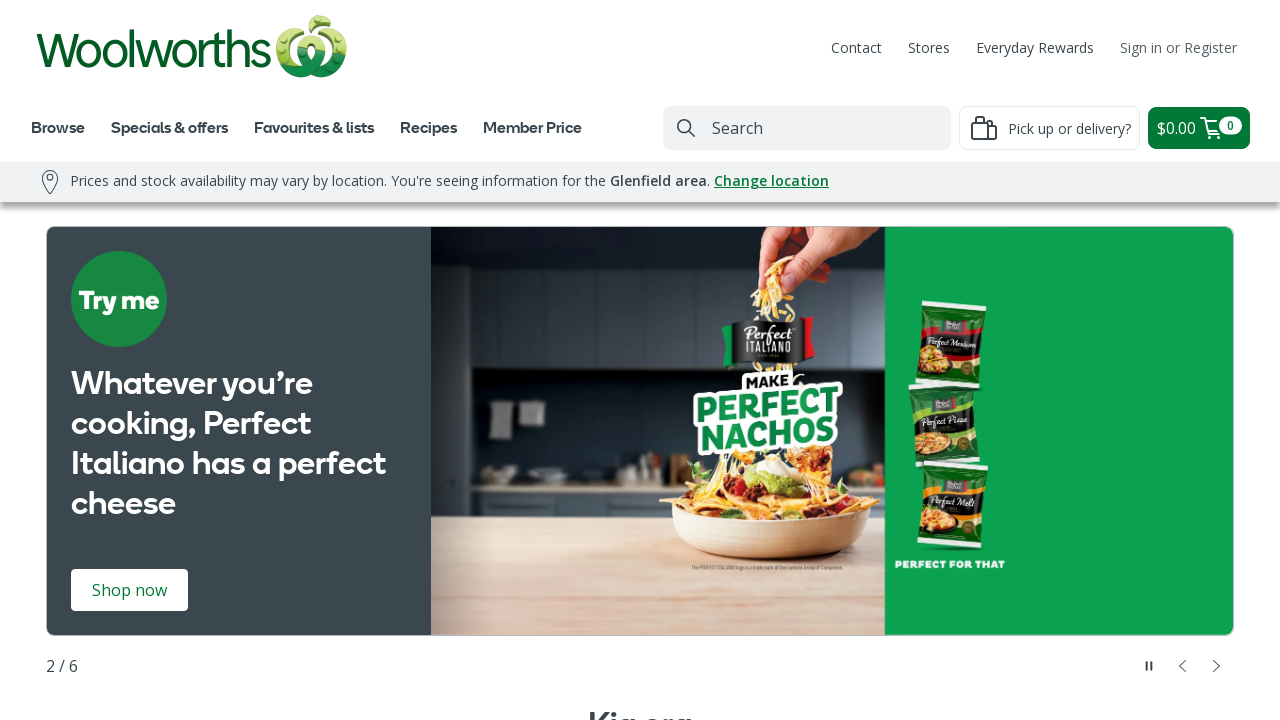

Clicked on Recipes navigation link at (428, 127) on span:has-text("Recipes")
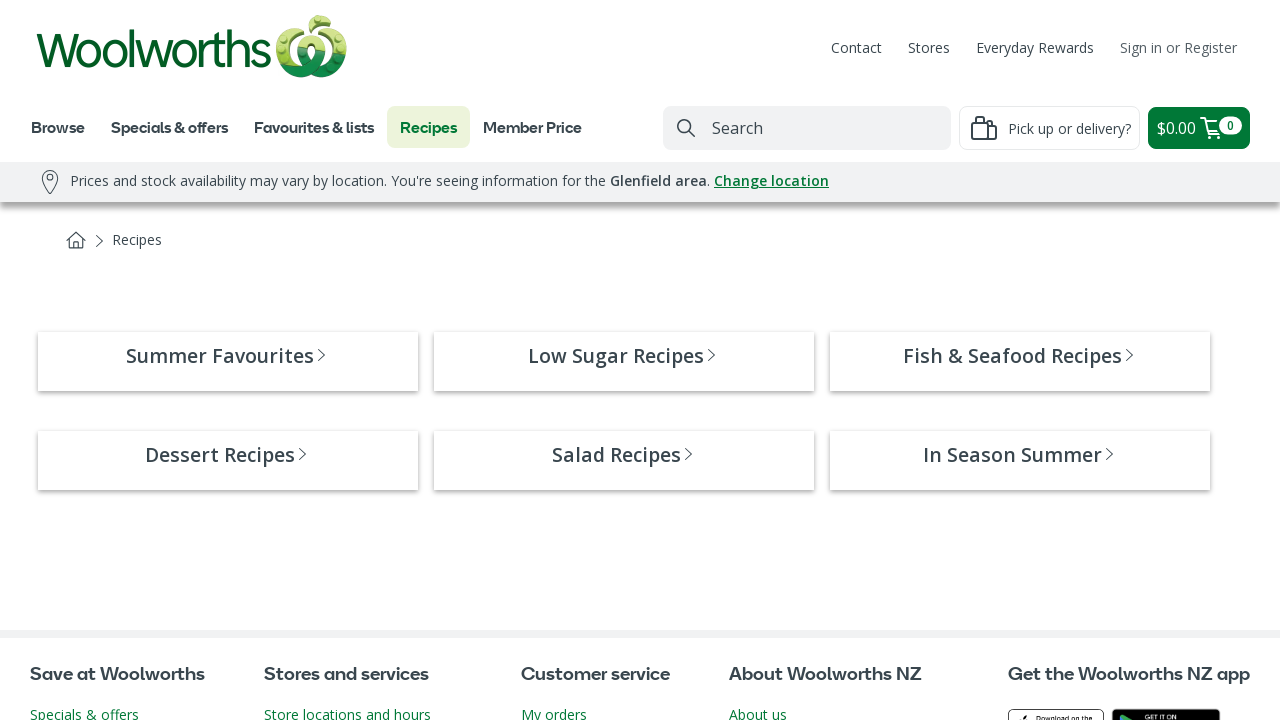

Clicked on the first recipe to view detailed information at (160, 361) on .recipeStamp-title >> nth=0
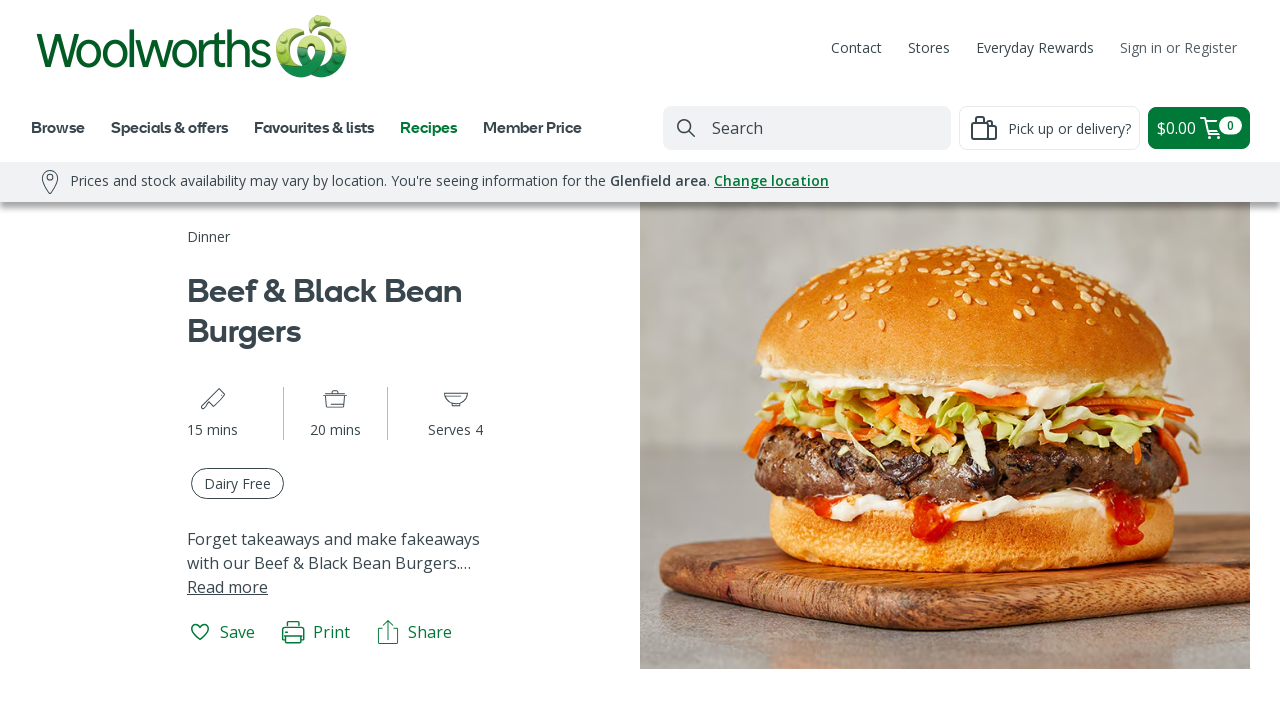

Verified Ingredients section heading is displayed
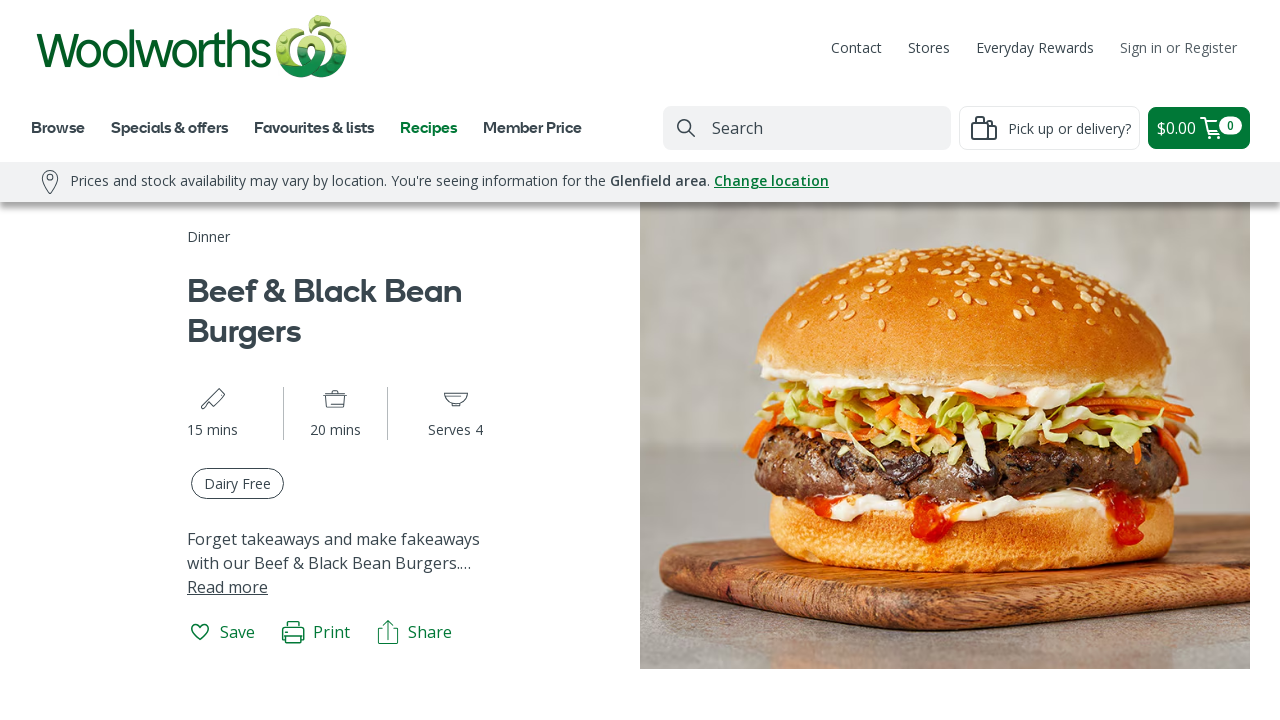

Verified Method section heading is displayed
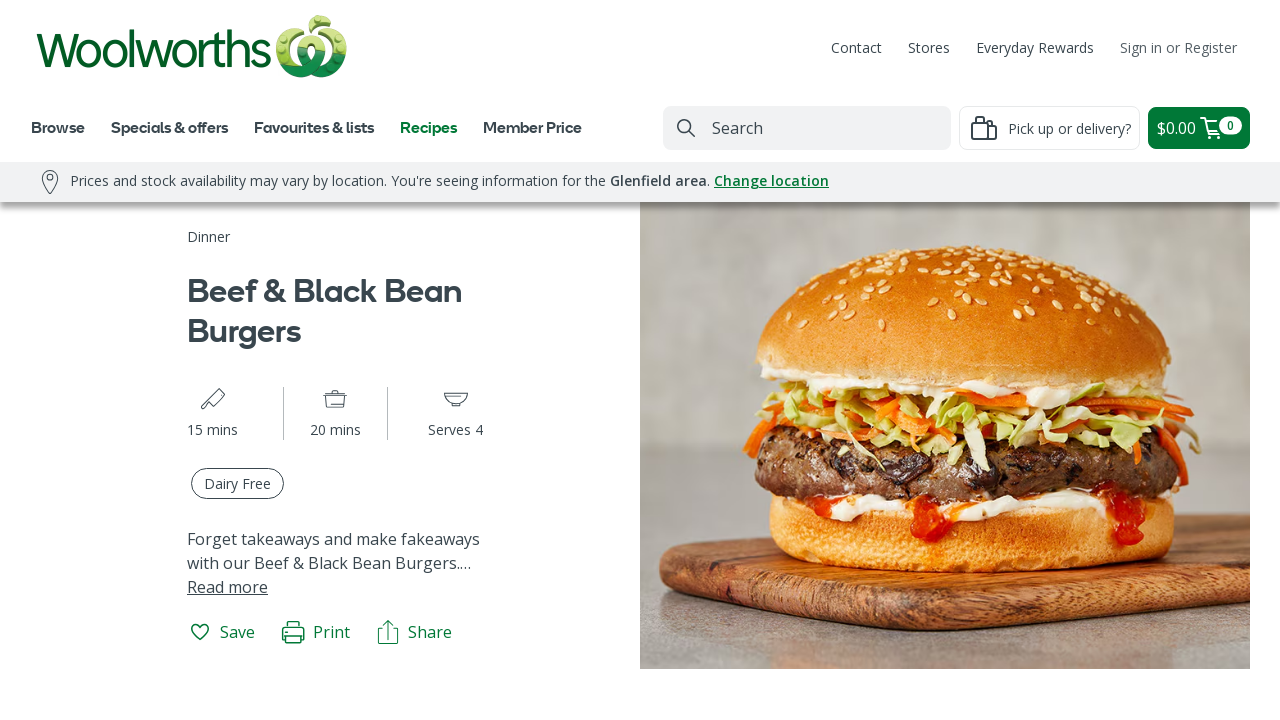

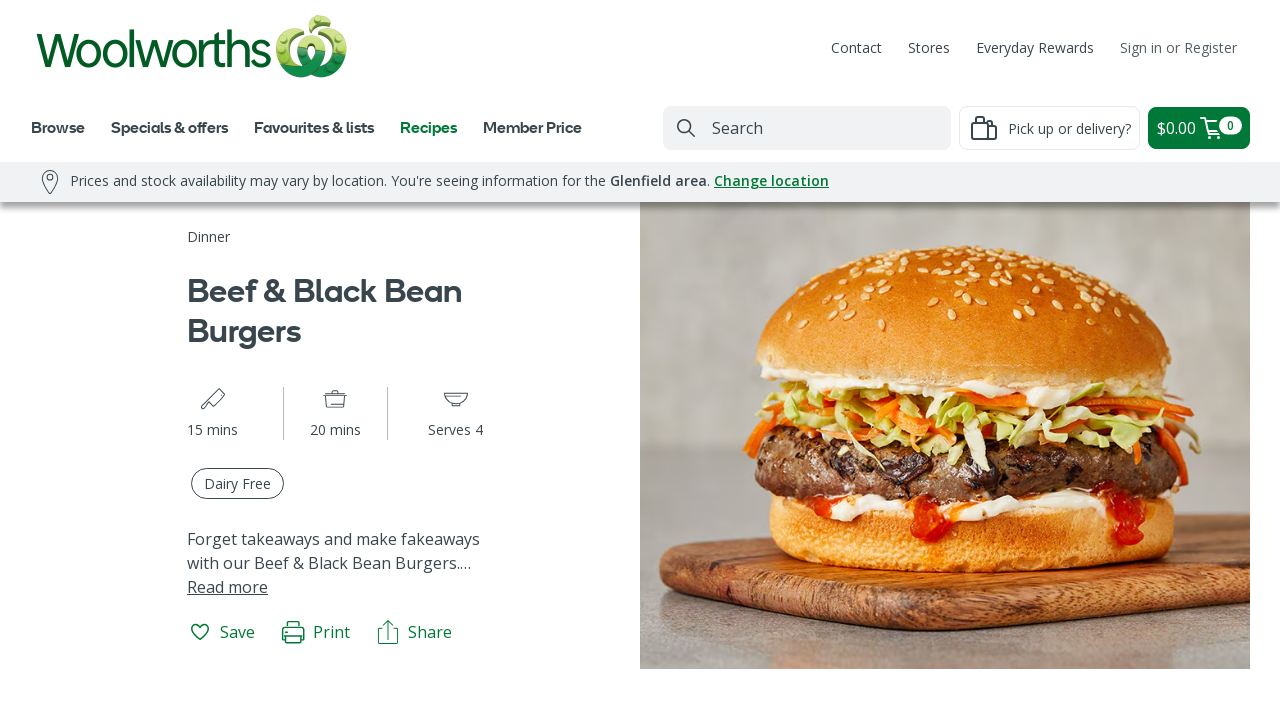